Tests that the complete all checkbox updates state when individual items are completed or cleared

Starting URL: https://demo.playwright.dev/todomvc

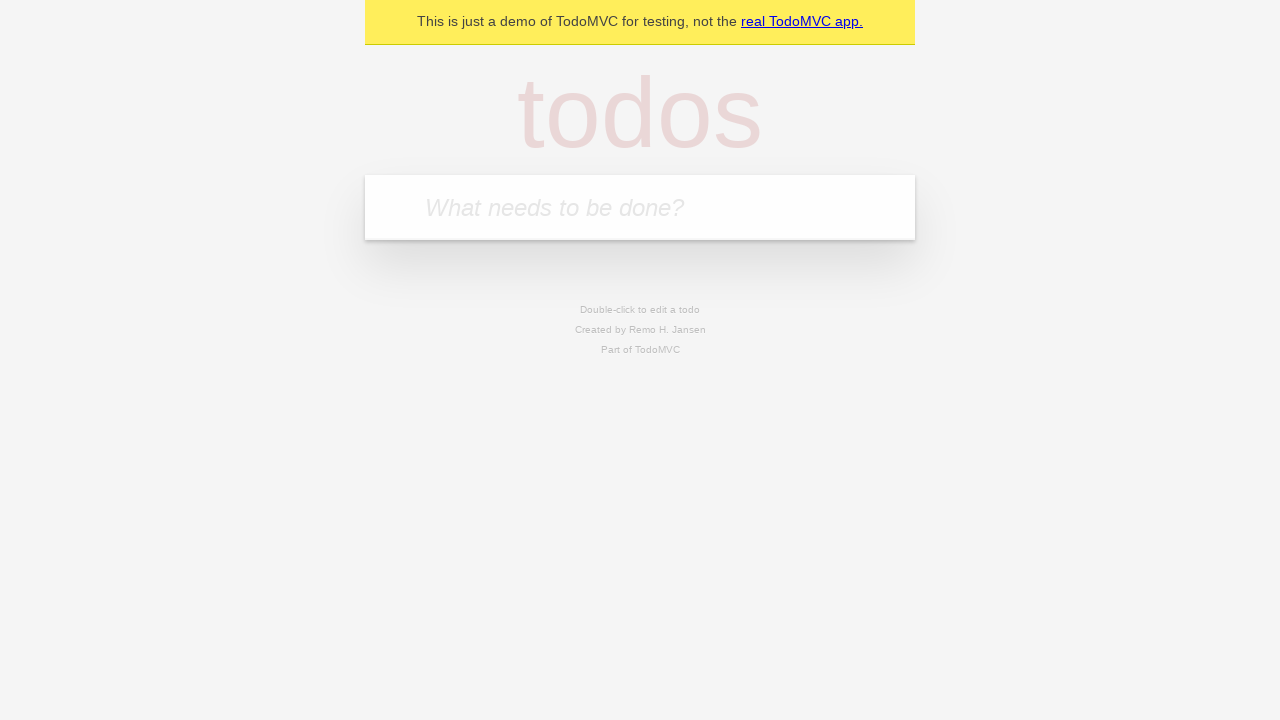

Filled todo input with 'buy some cheese' on internal:attr=[placeholder="What needs to be done?"i]
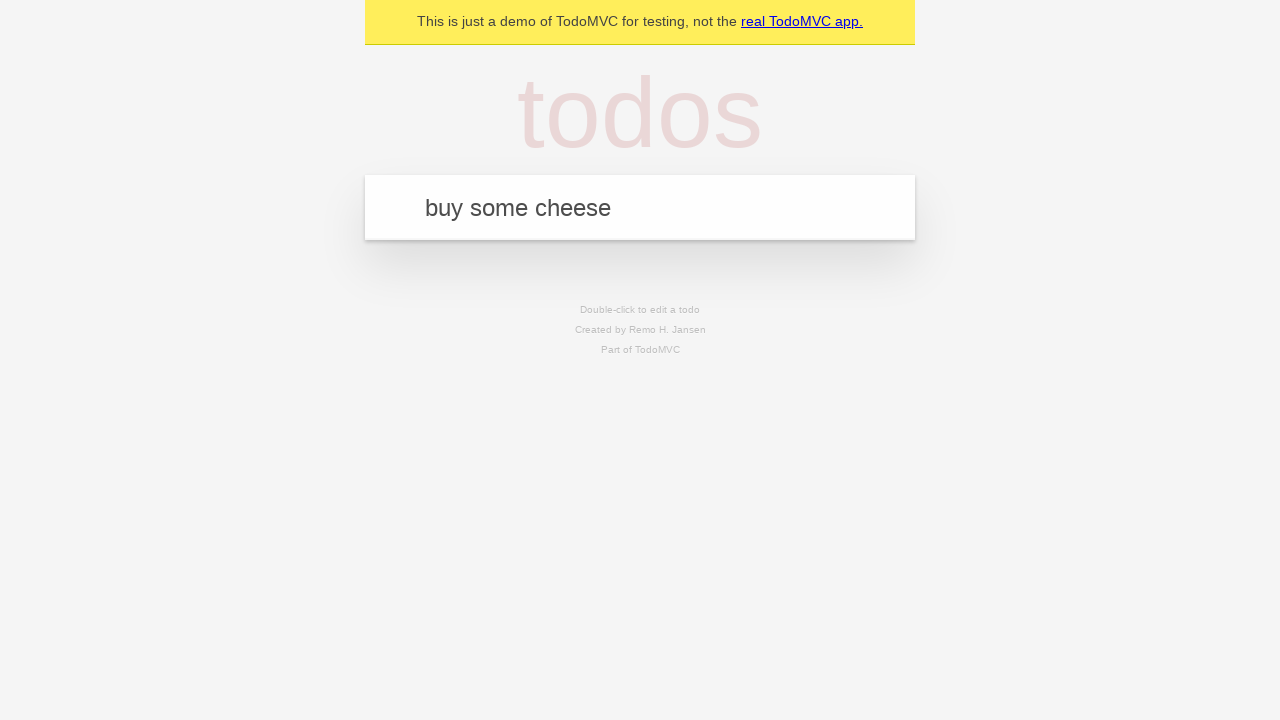

Pressed Enter to create todo 'buy some cheese' on internal:attr=[placeholder="What needs to be done?"i]
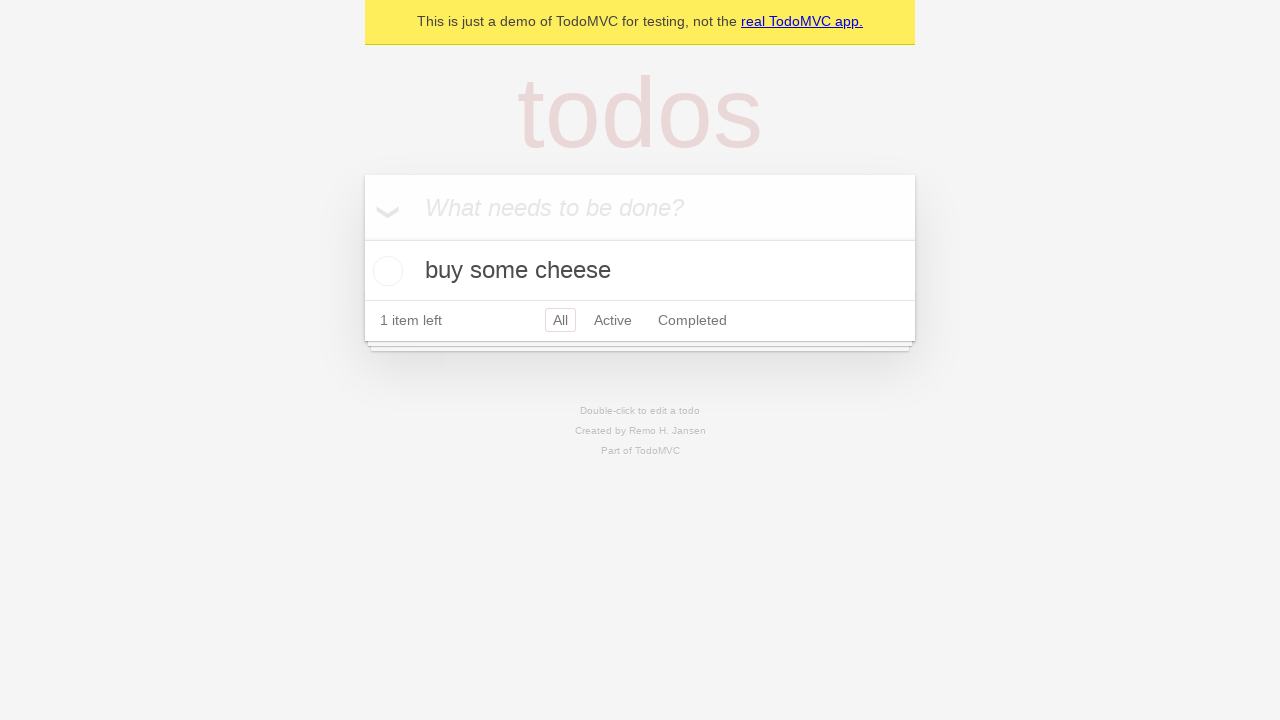

Filled todo input with 'feed the cat' on internal:attr=[placeholder="What needs to be done?"i]
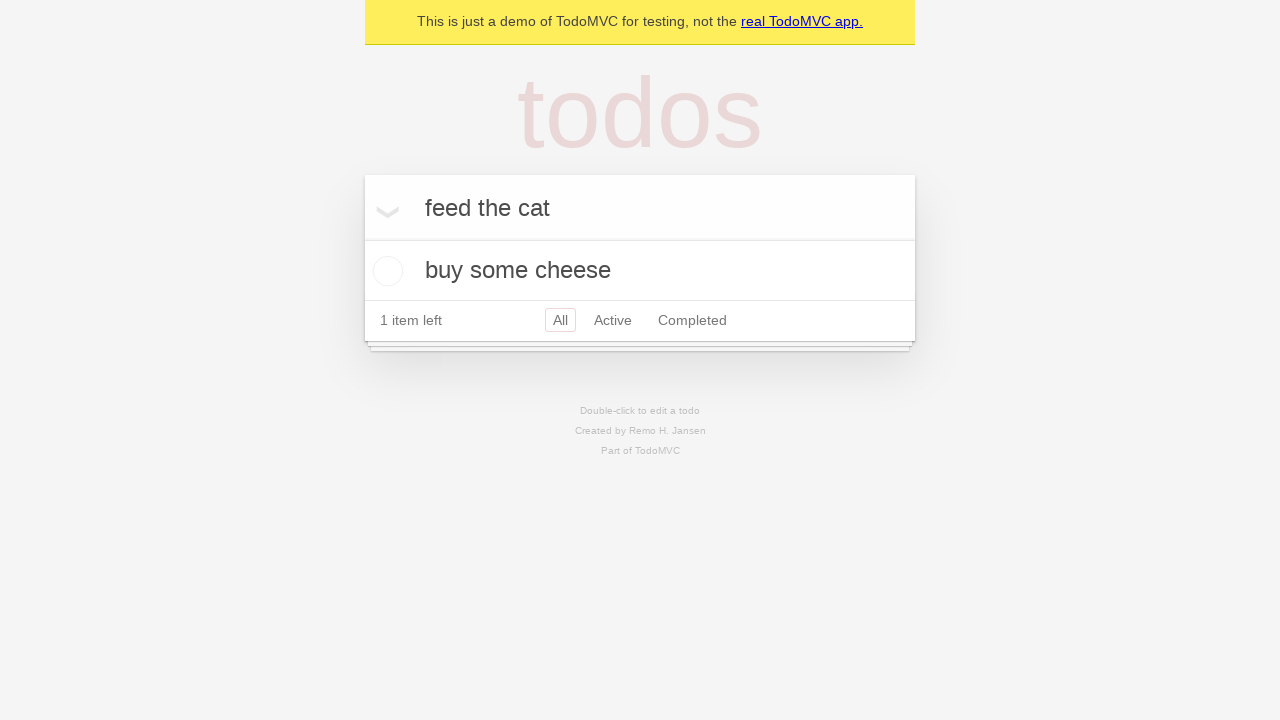

Pressed Enter to create todo 'feed the cat' on internal:attr=[placeholder="What needs to be done?"i]
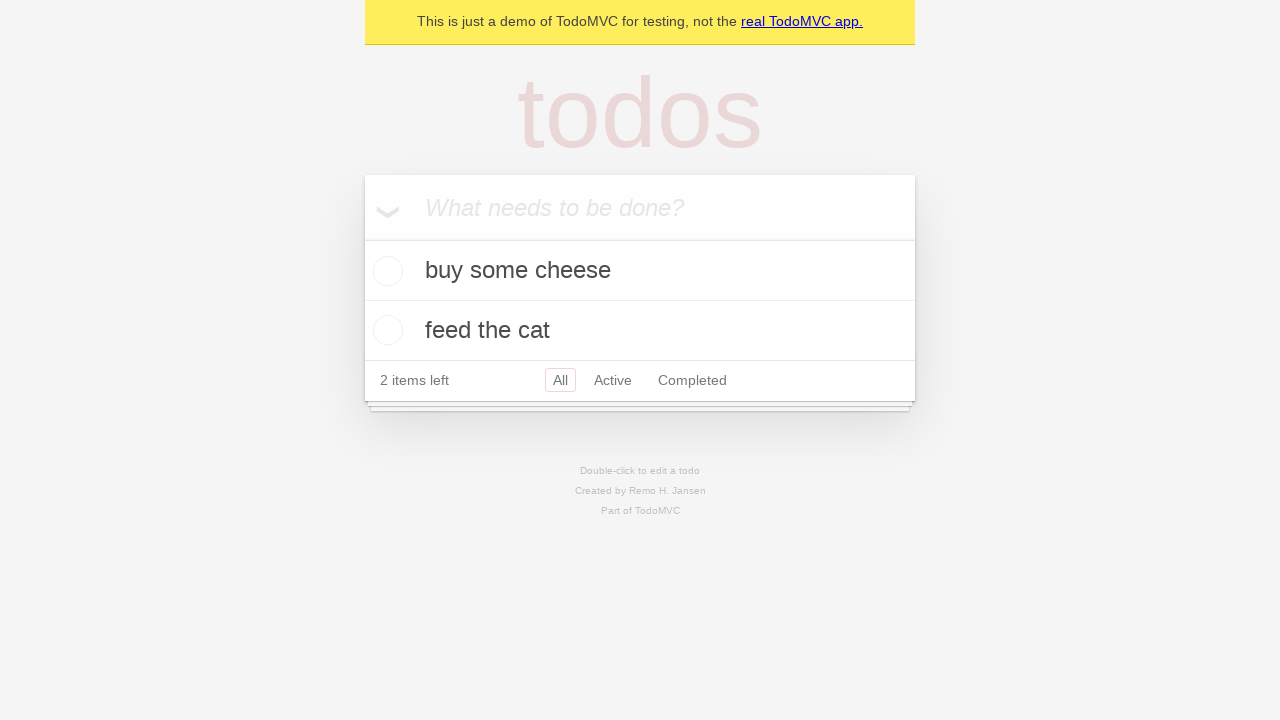

Filled todo input with 'book a doctors appointment' on internal:attr=[placeholder="What needs to be done?"i]
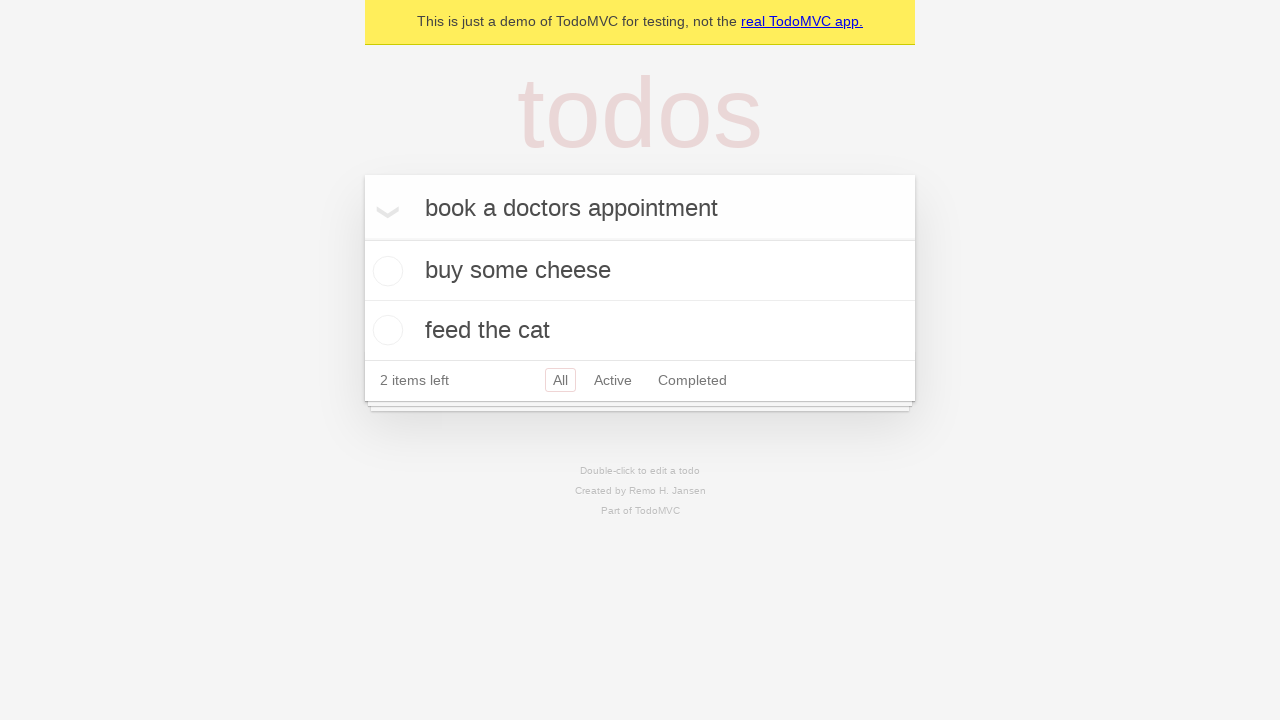

Pressed Enter to create todo 'book a doctors appointment' on internal:attr=[placeholder="What needs to be done?"i]
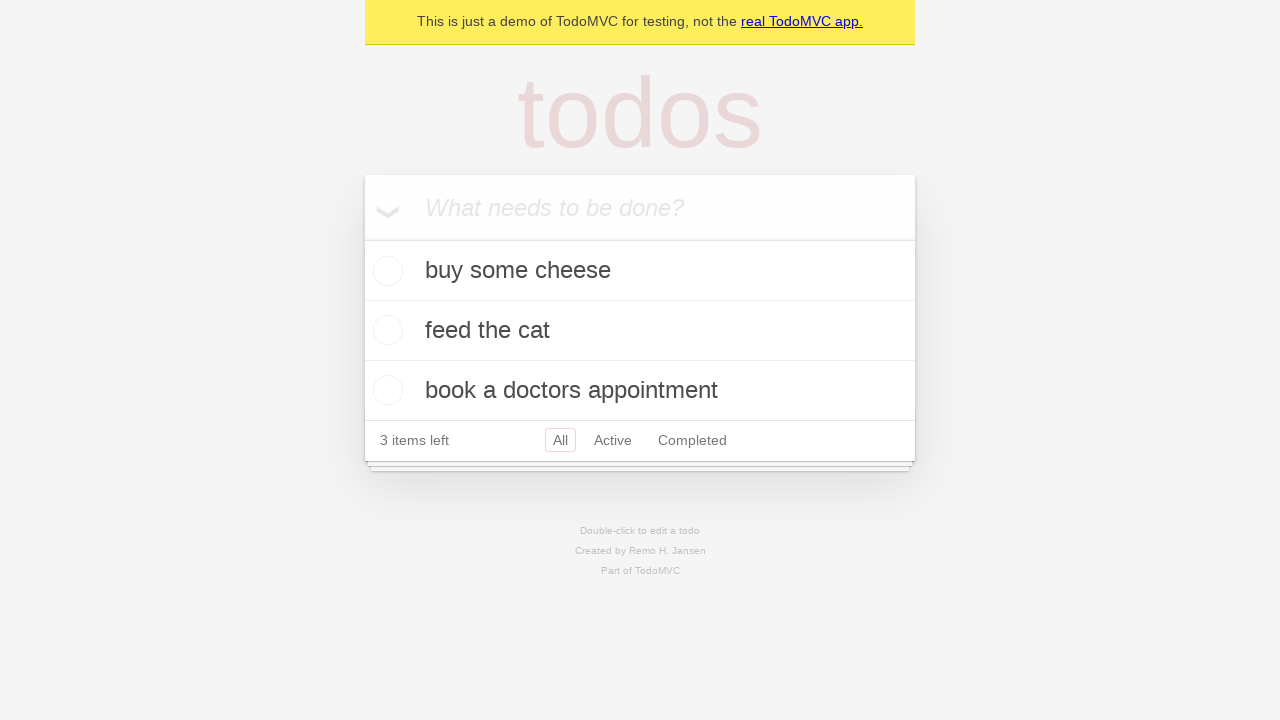

Waited for all 3 todo items to appear
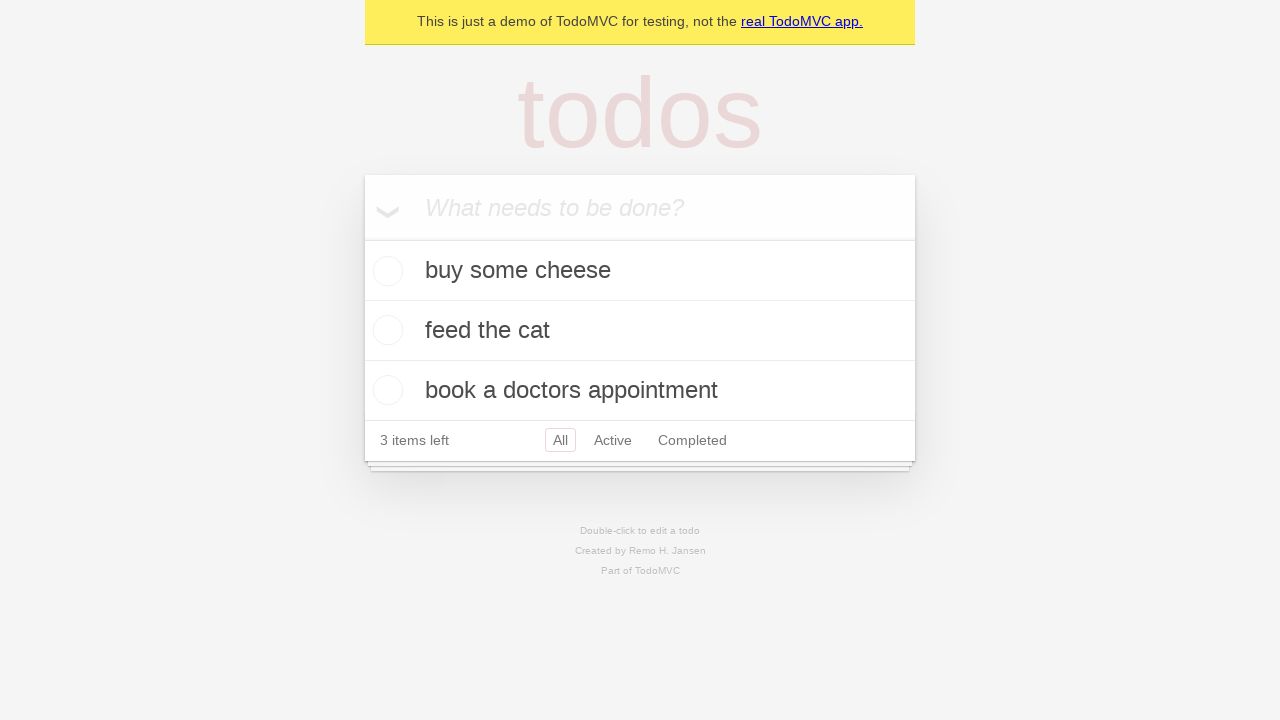

Checked the 'Mark all as complete' toggle at (362, 238) on internal:label="Mark all as complete"i
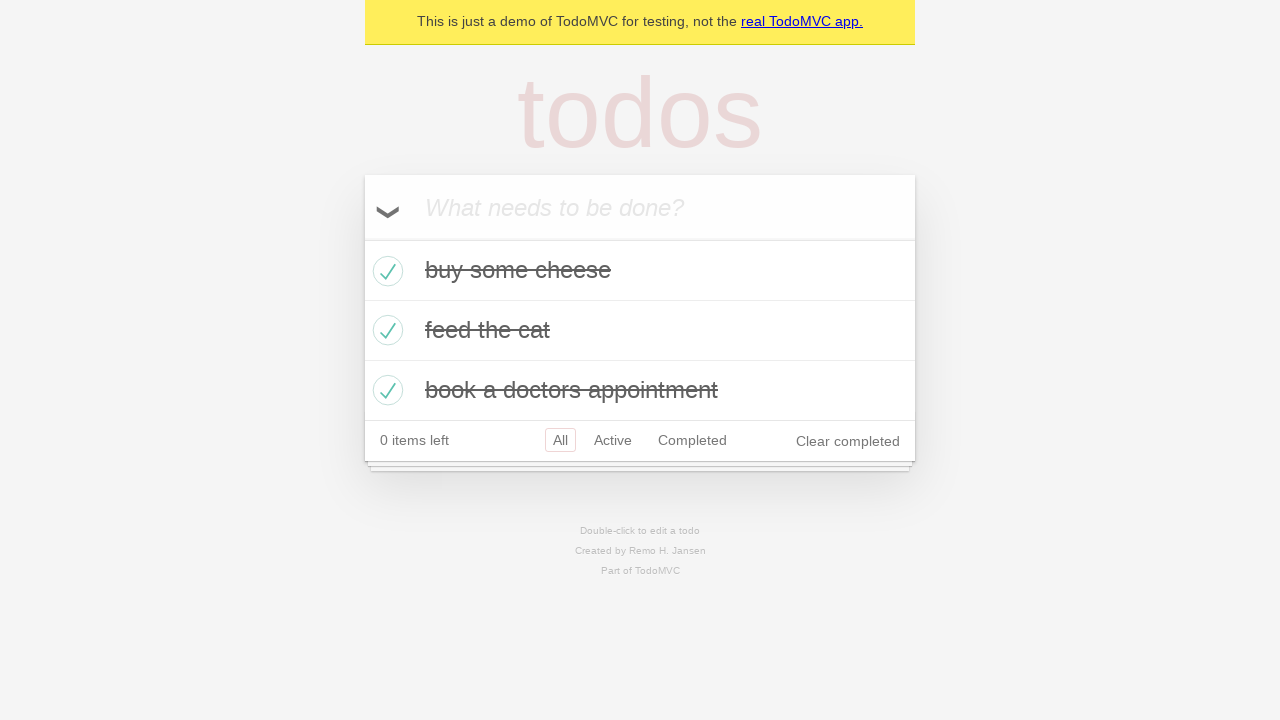

Unchecked the first todo item at (385, 271) on [data-testid='todo-item'] >> nth=0 >> internal:role=checkbox
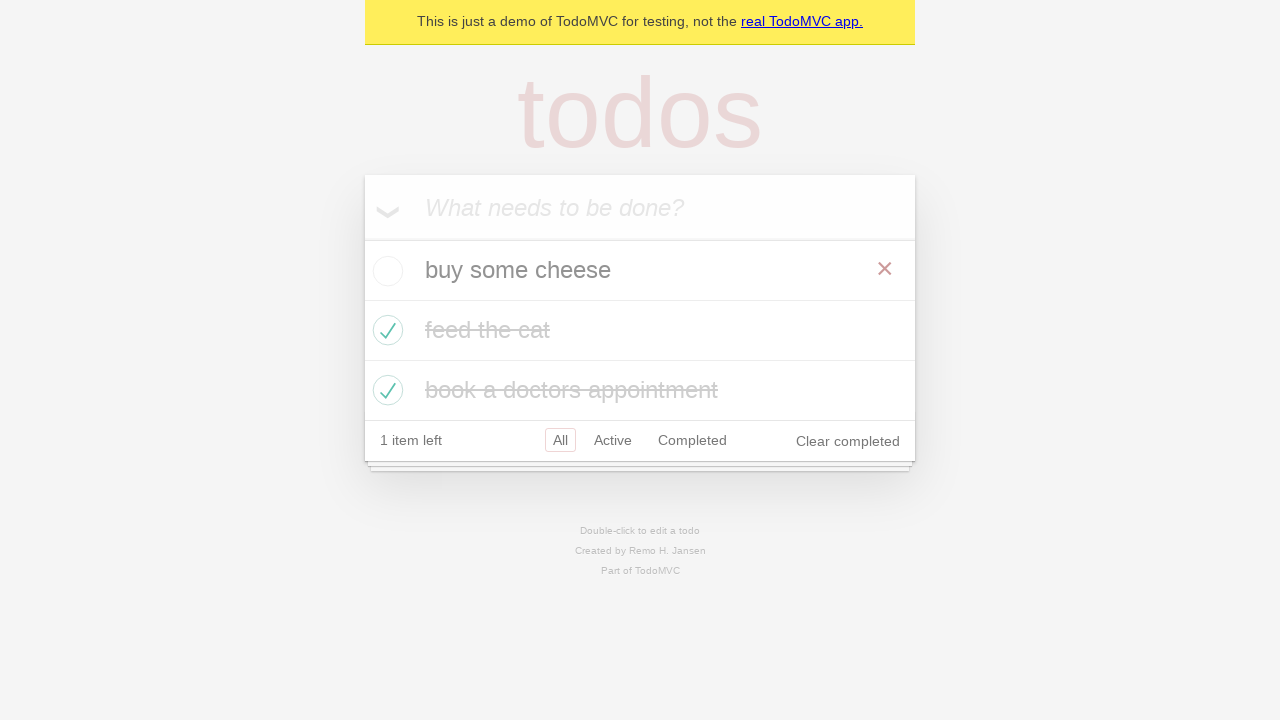

Re-checked the first todo item at (385, 271) on [data-testid='todo-item'] >> nth=0 >> internal:role=checkbox
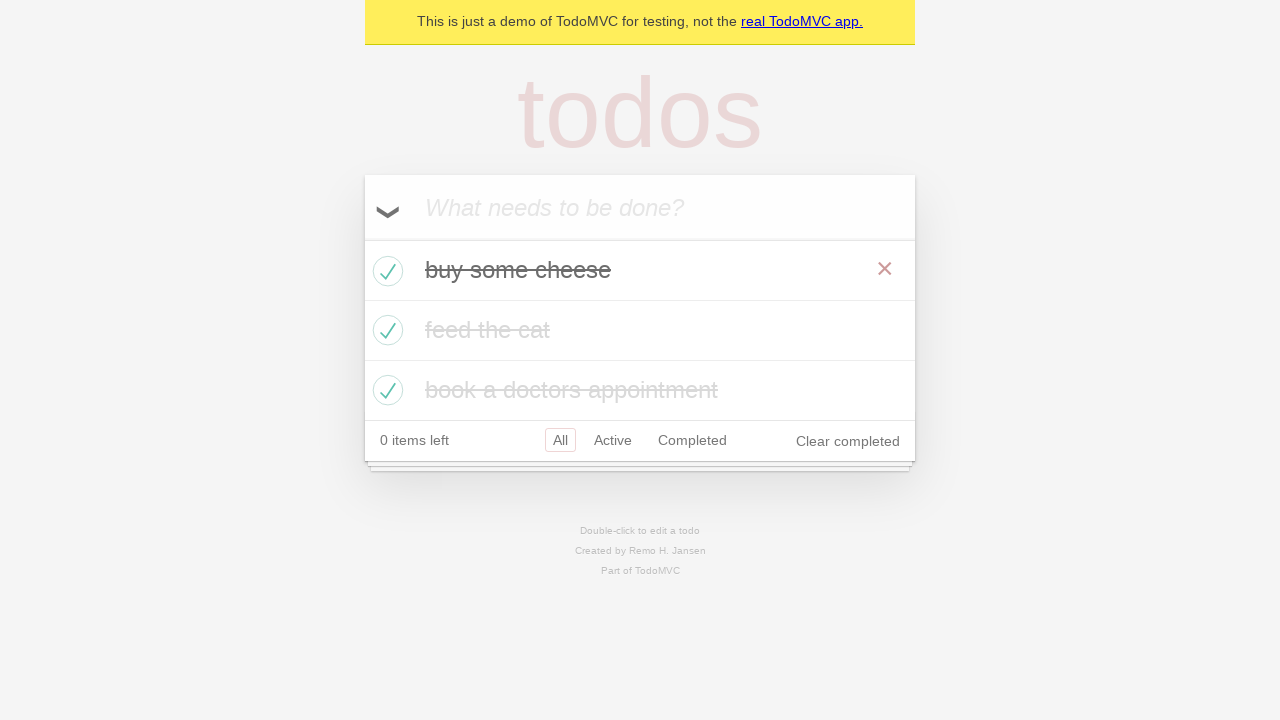

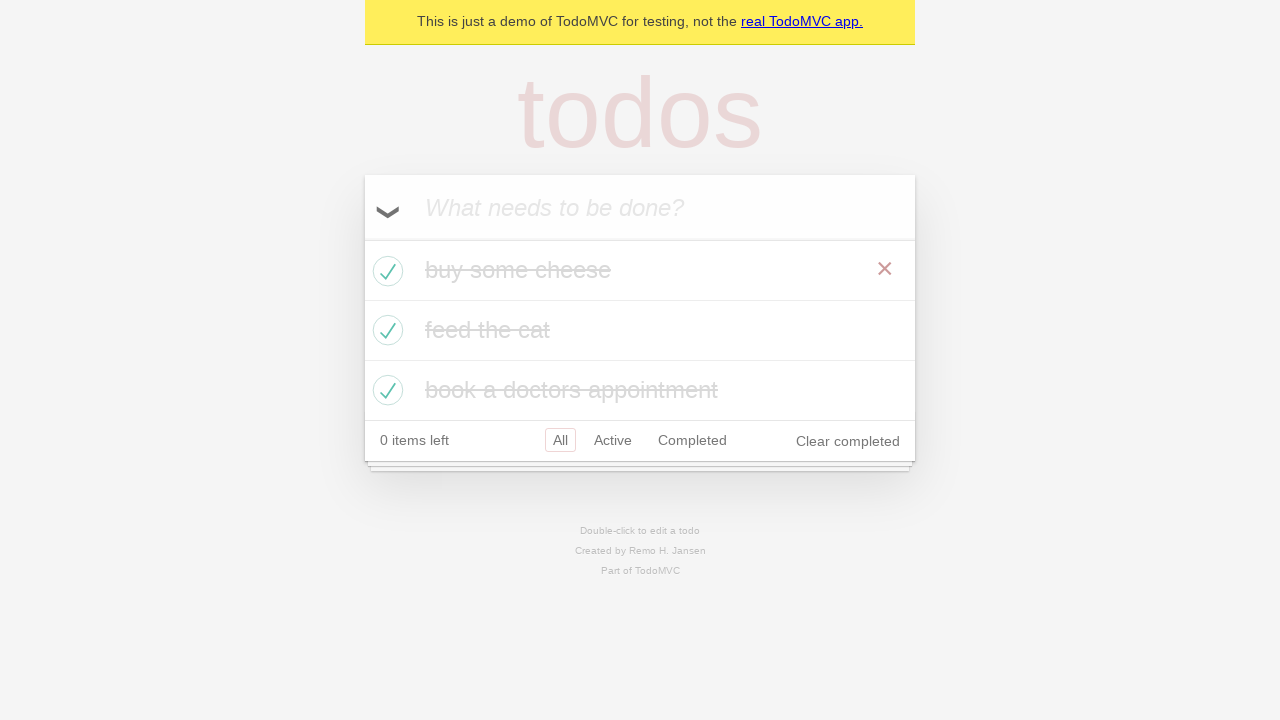